Tests single static dropdown handling by selecting options using value, label, and index methods

Starting URL: https://demo.automationtesting.in/Register.html

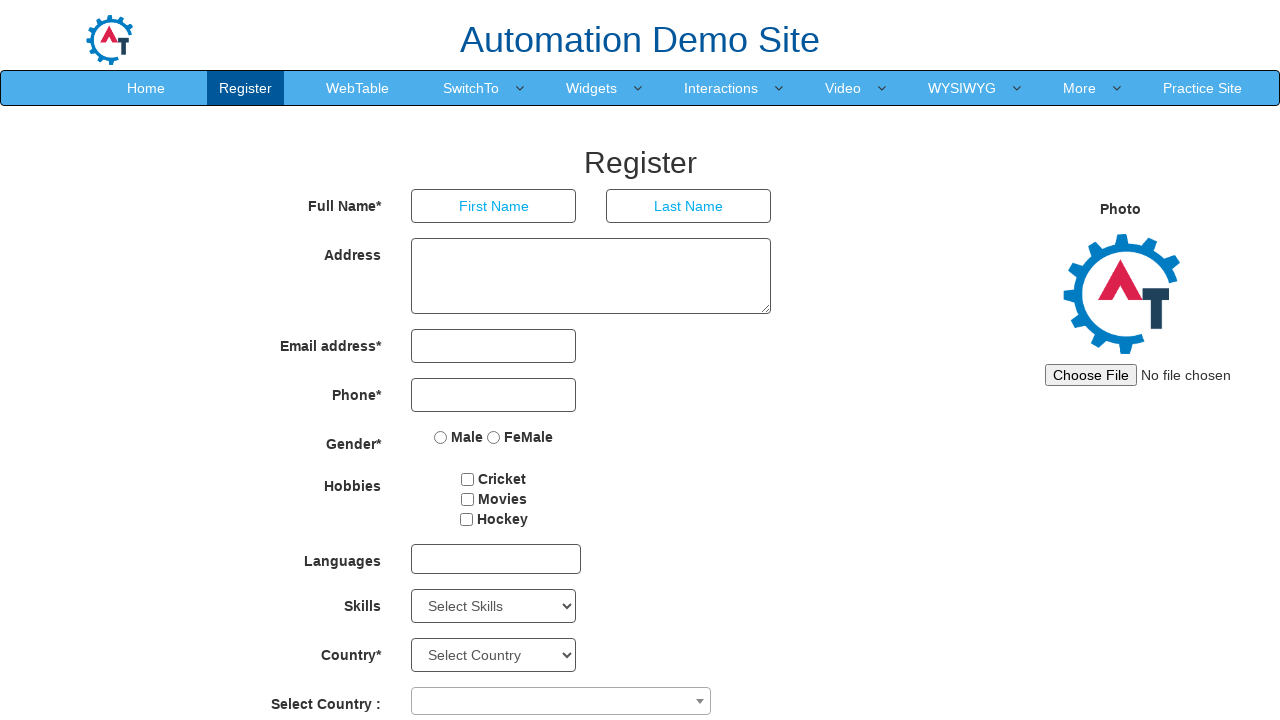

Selected 'Android' from Skills dropdown by value on #Skills
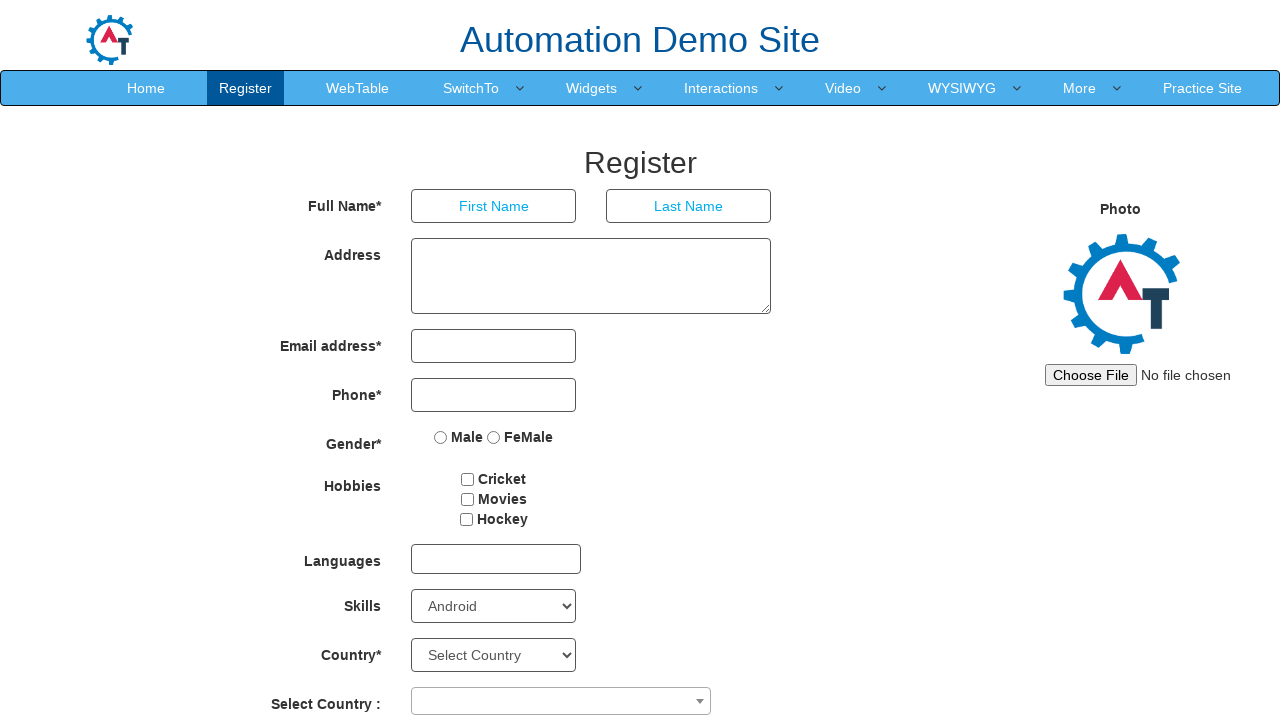

Selected 'Art Design' from Skills dropdown by label on #Skills
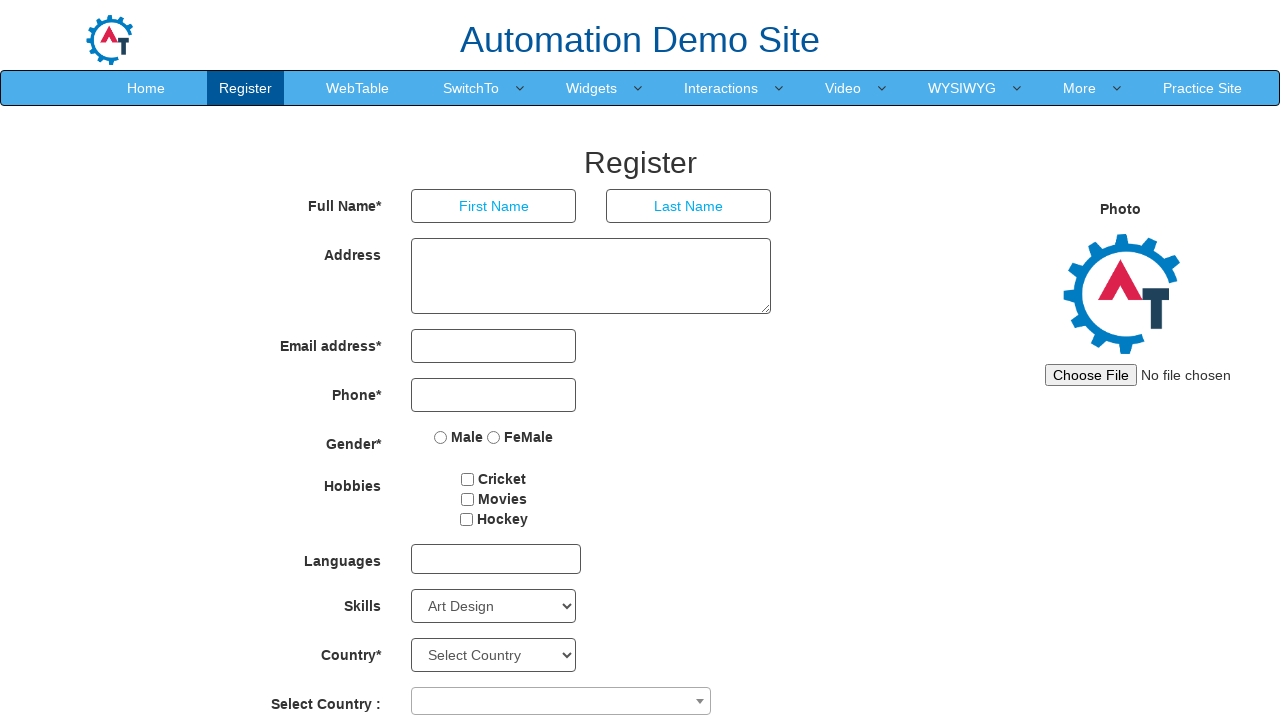

Selected option at index 3 from Skills dropdown on #Skills
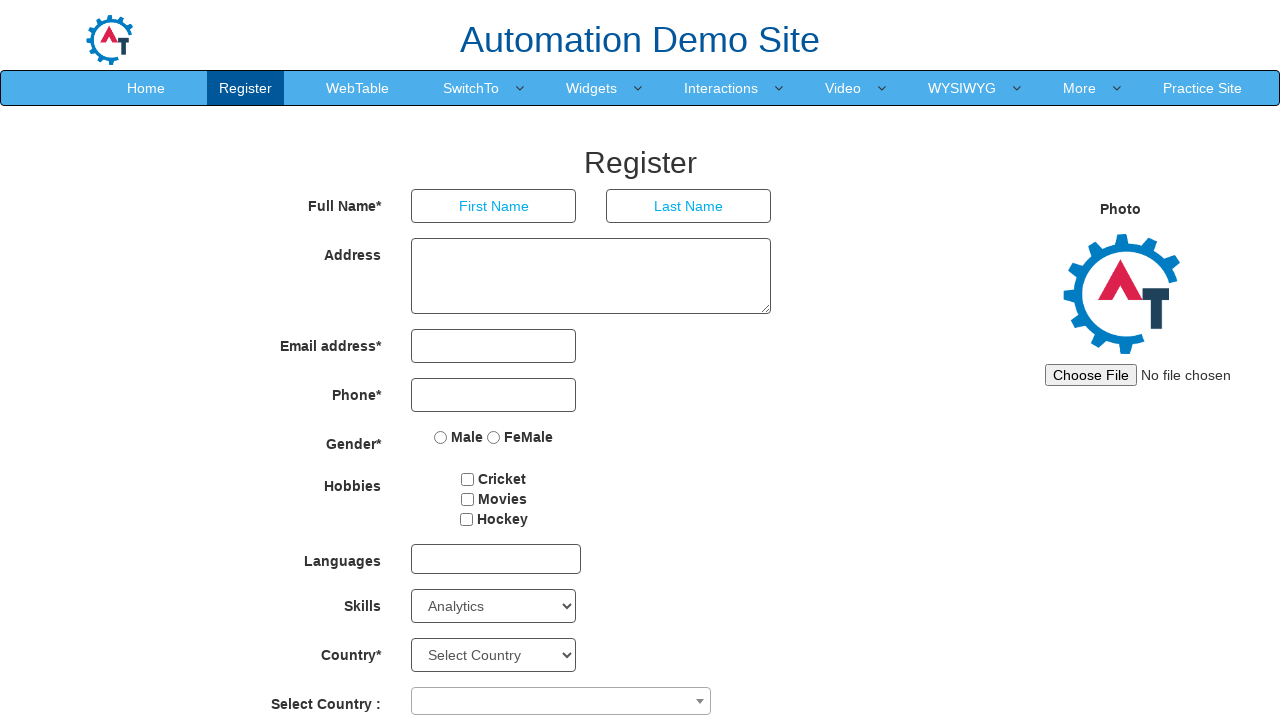

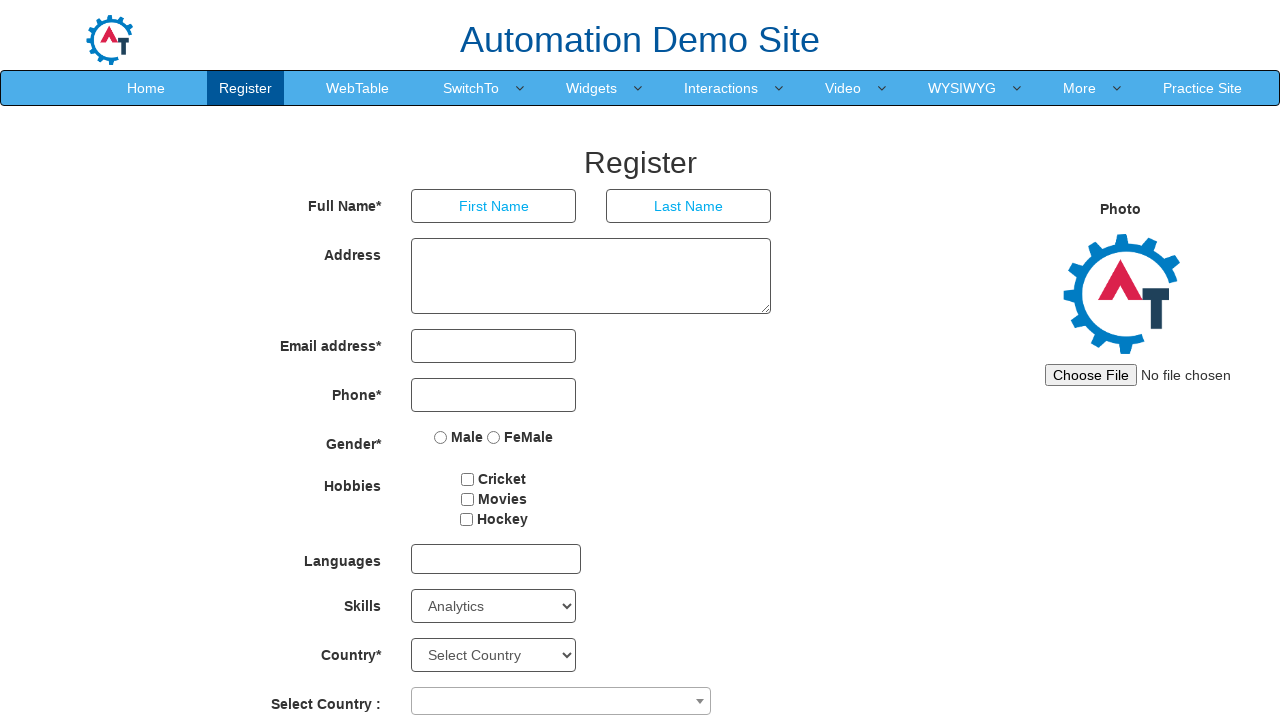